Tests various link interactions on a practice page including clicking links, navigating back, extracting href attributes, checking for broken links, and counting links on the page

Starting URL: https://www.leafground.com/link.xhtml

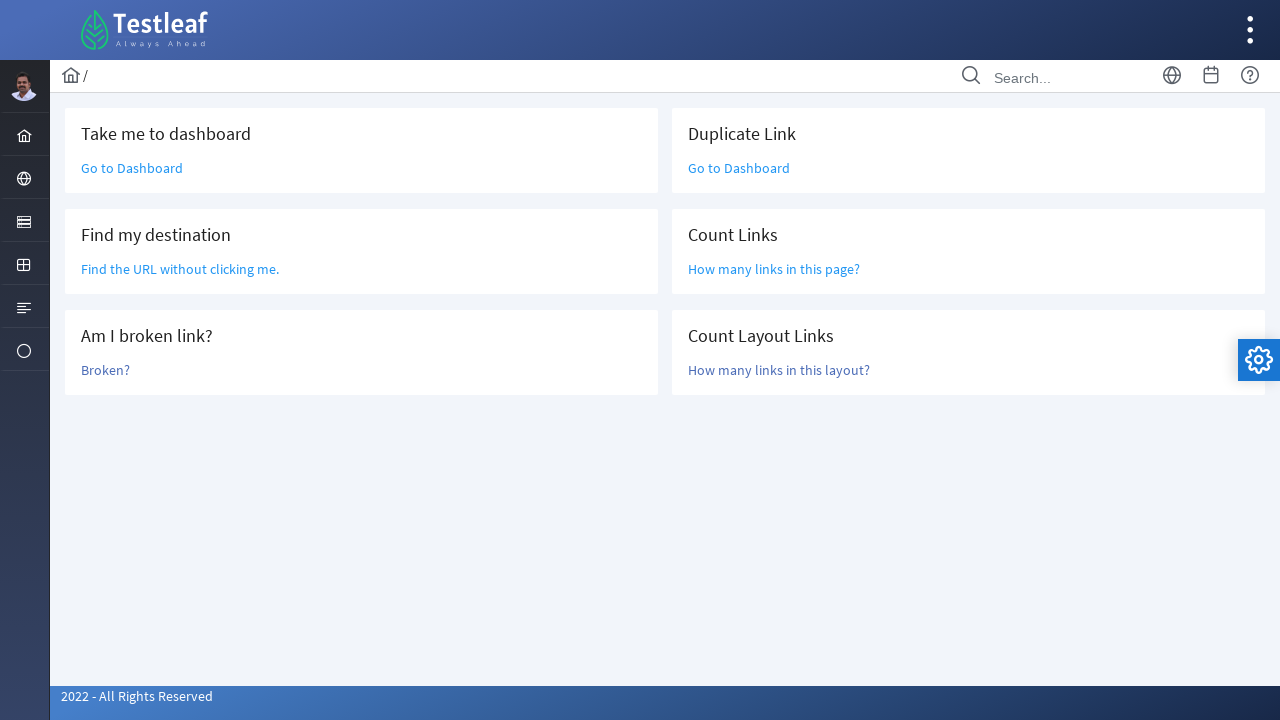

Clicked 'Go to Dashboard' link at (132, 168) on text=Go to Dashboard
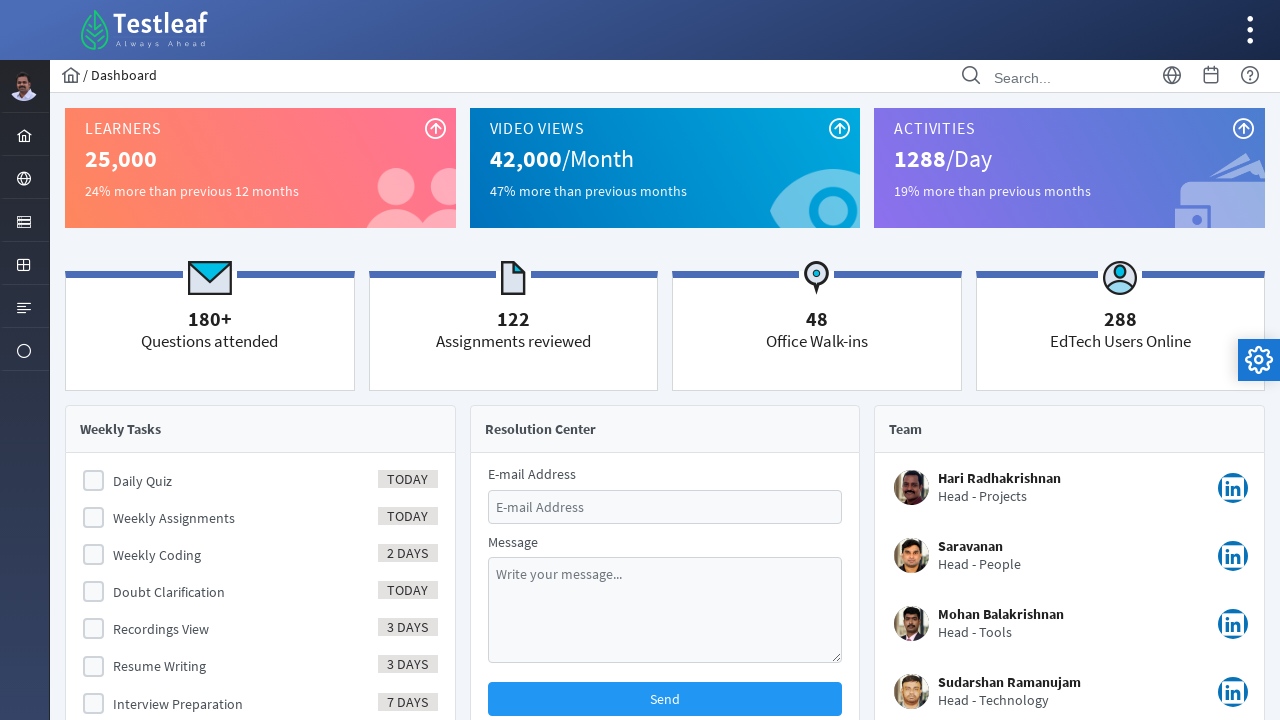

Navigated back to link test page
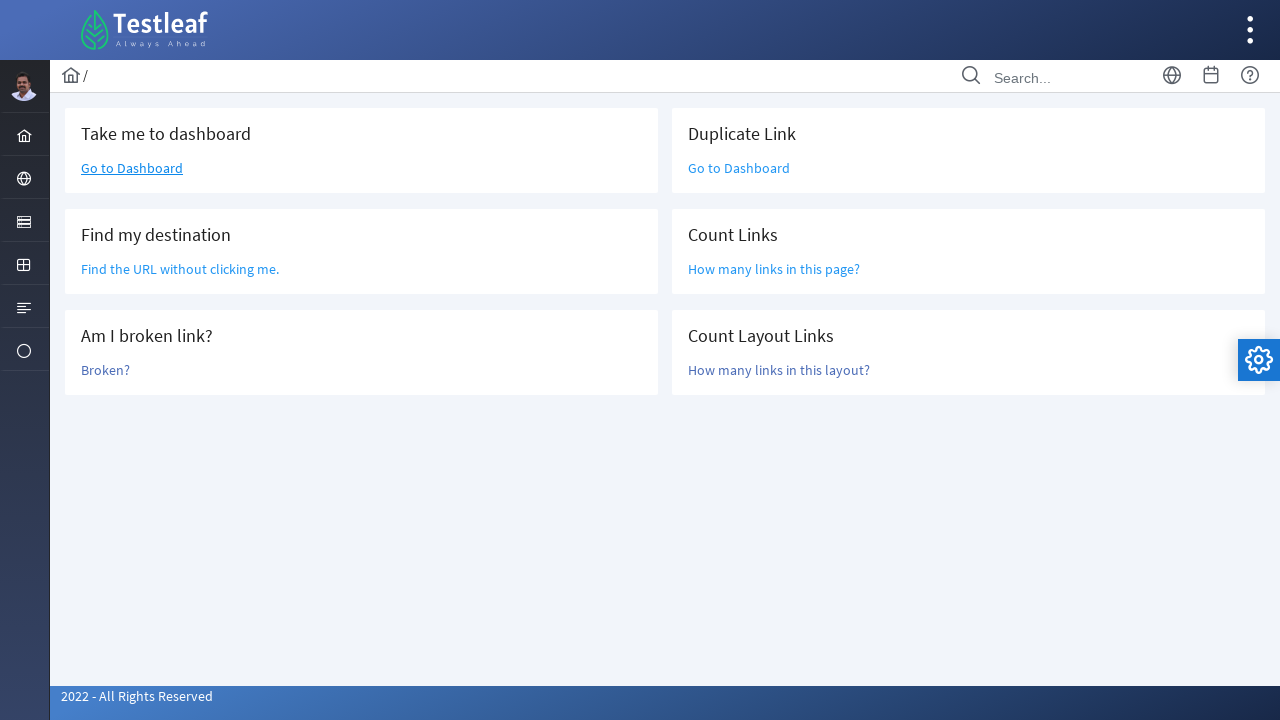

Located 'Find the URL' link element
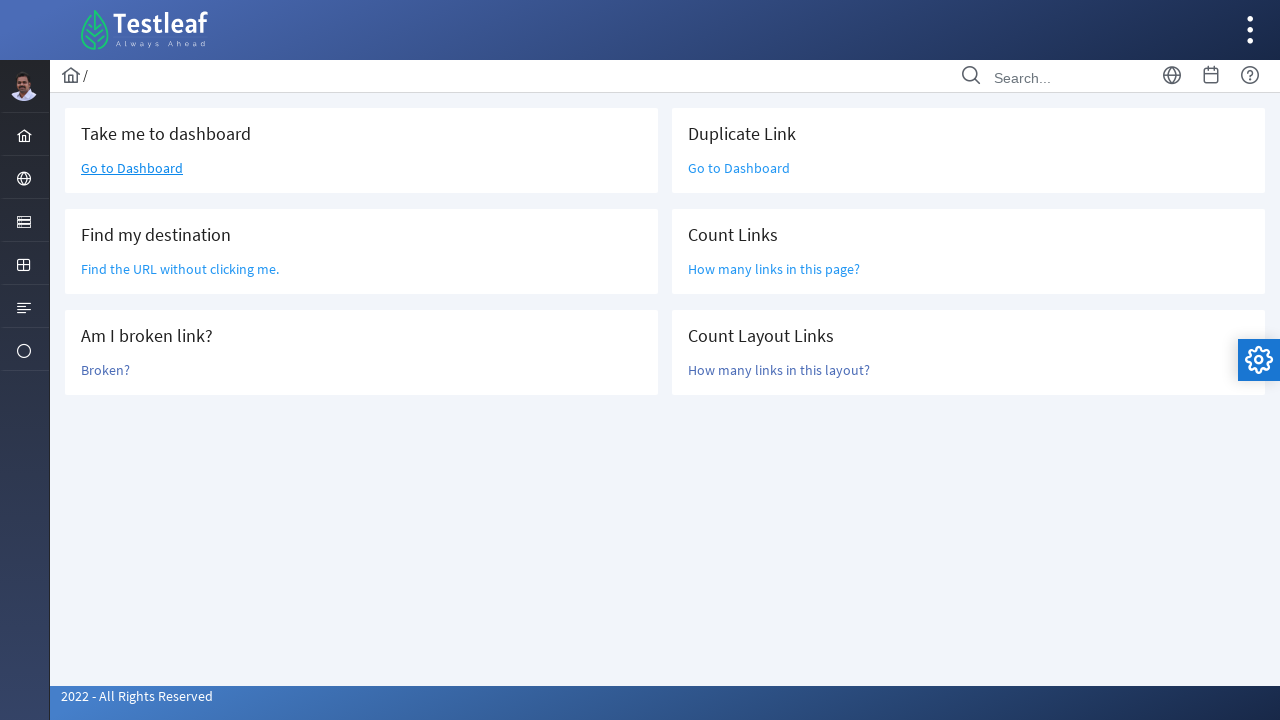

Extracted href attribute: /grid.xhtml
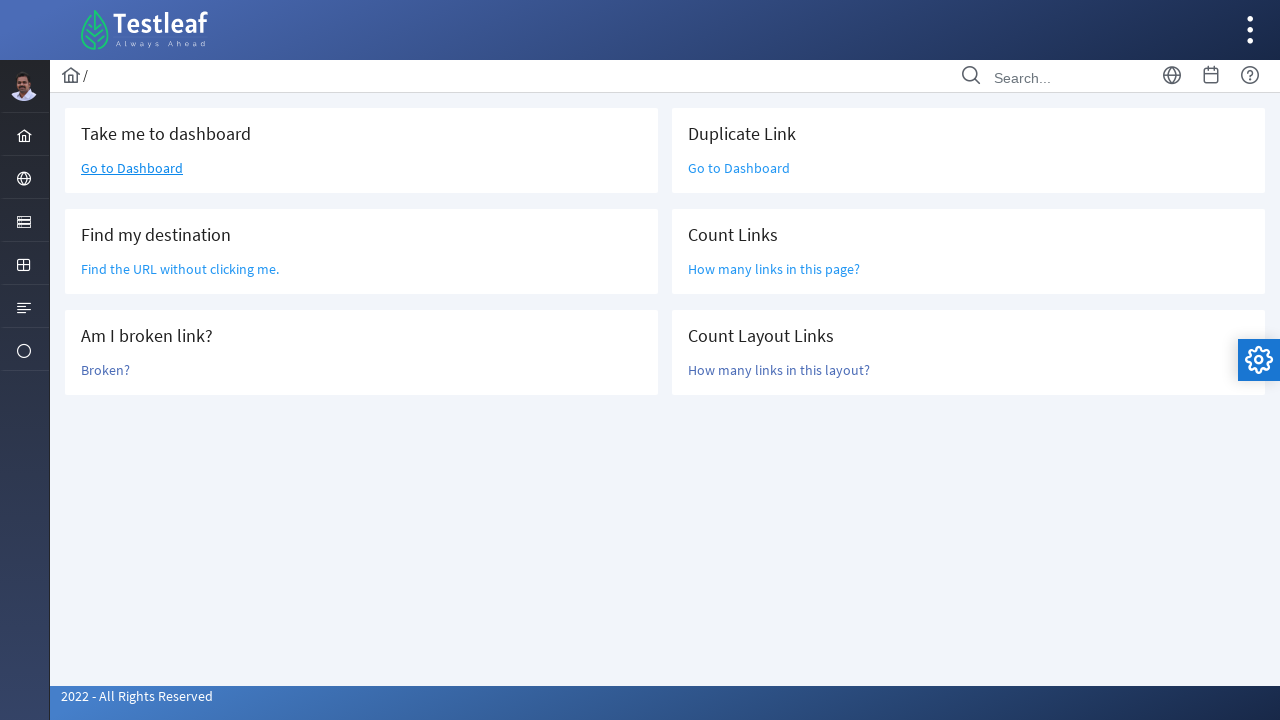

Clicked 'Broken?' link at (106, 370) on text=Broken?
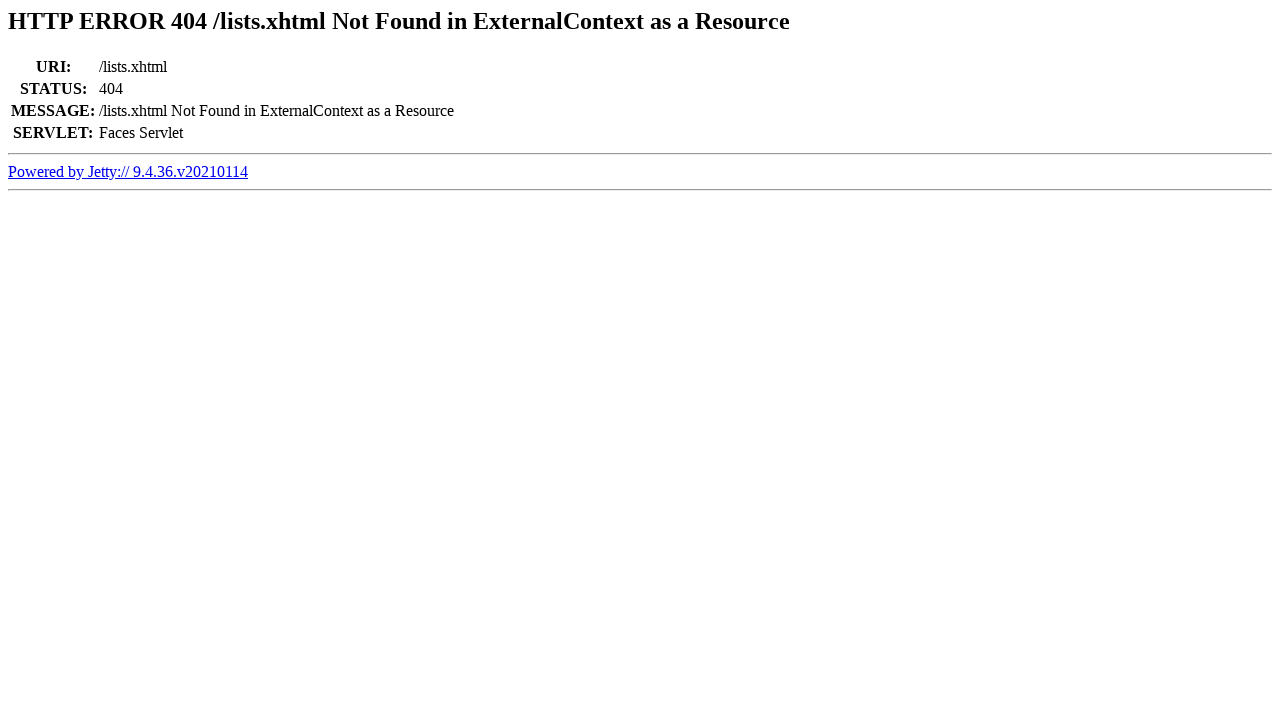

Retrieved page title: Error 404 /lists.xhtml Not Found in ExternalContext as a Resource
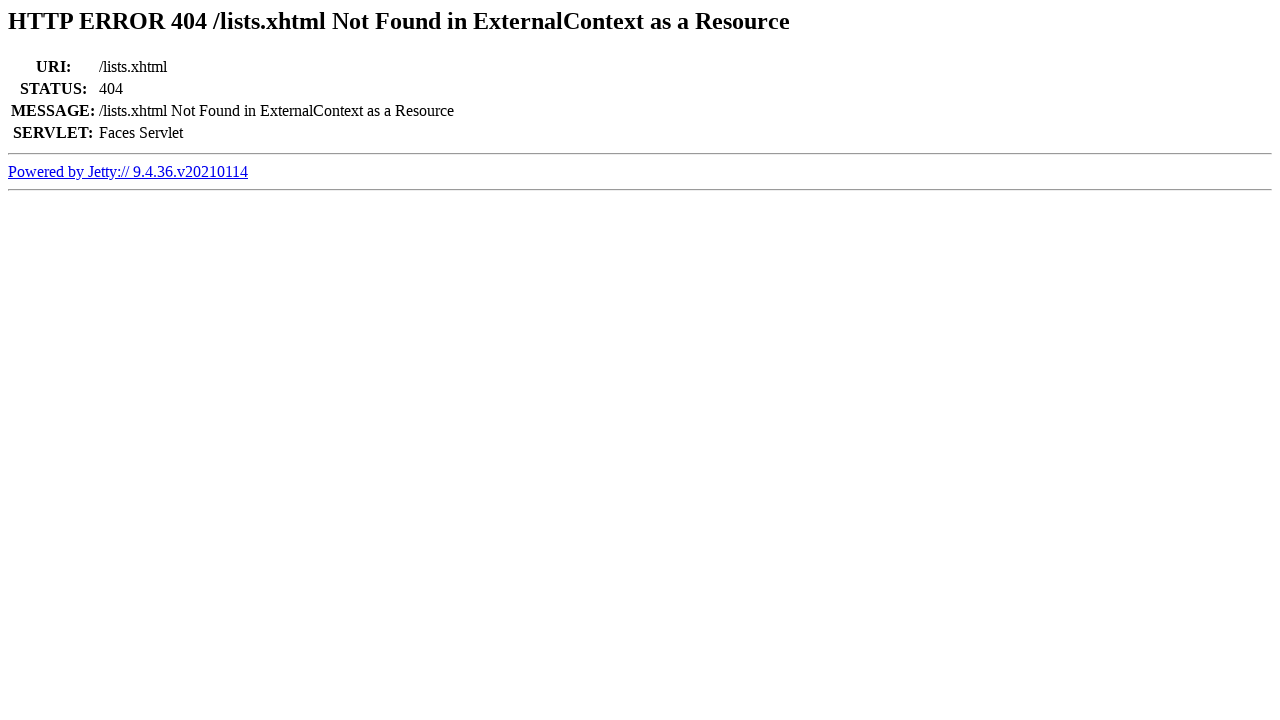

Confirmed link is broken (404 in title)
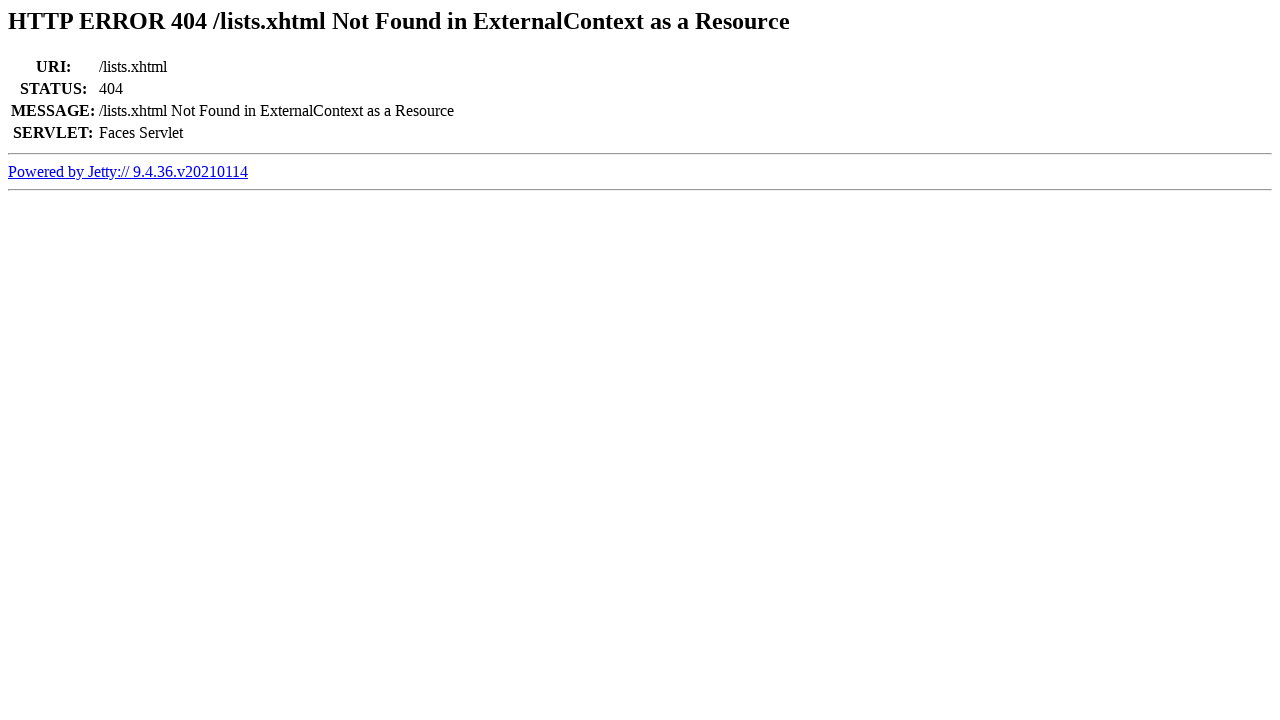

Navigated back from broken link check
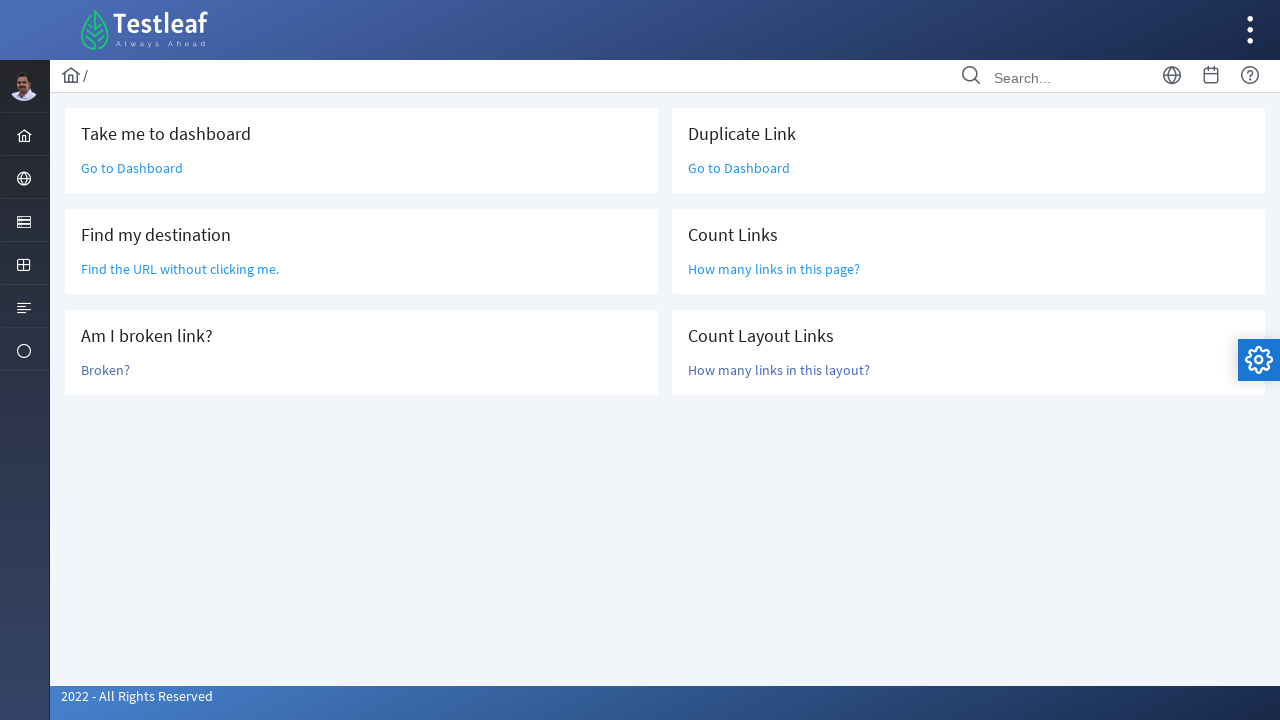

Clicked 'Go to Dashboard' link again at (132, 168) on text=Go to Dashboard
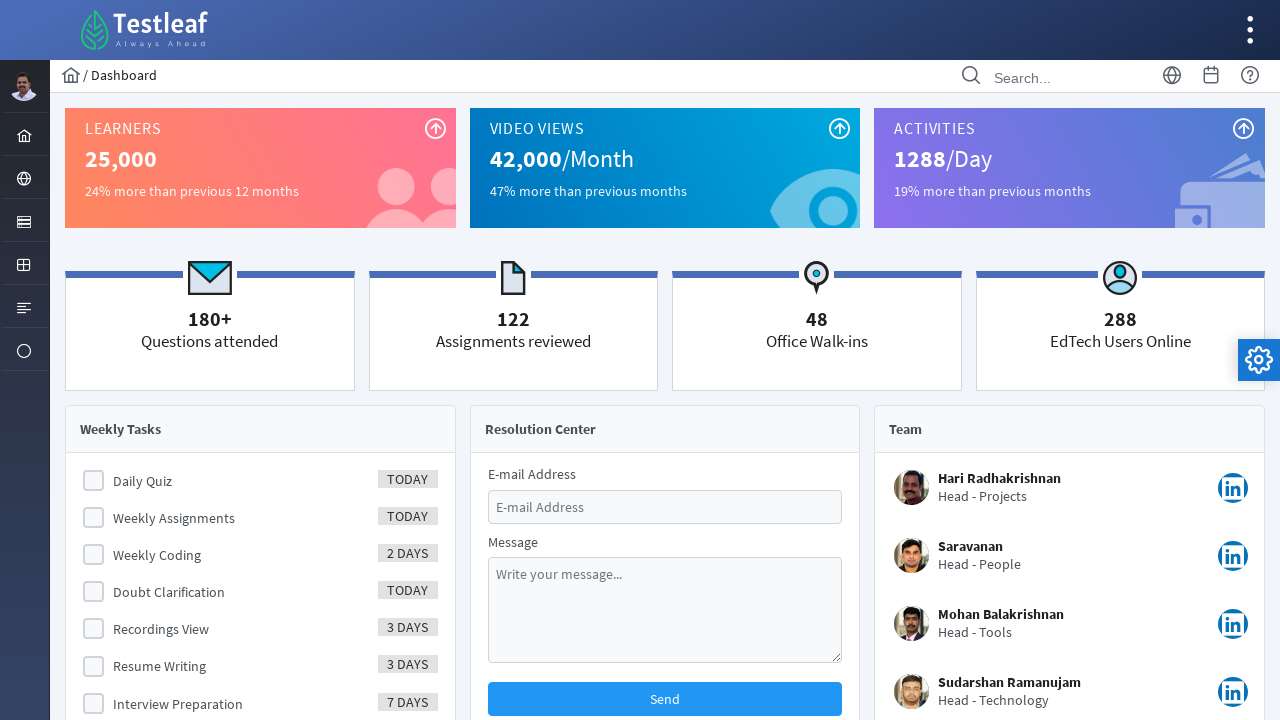

Navigated back to link test page
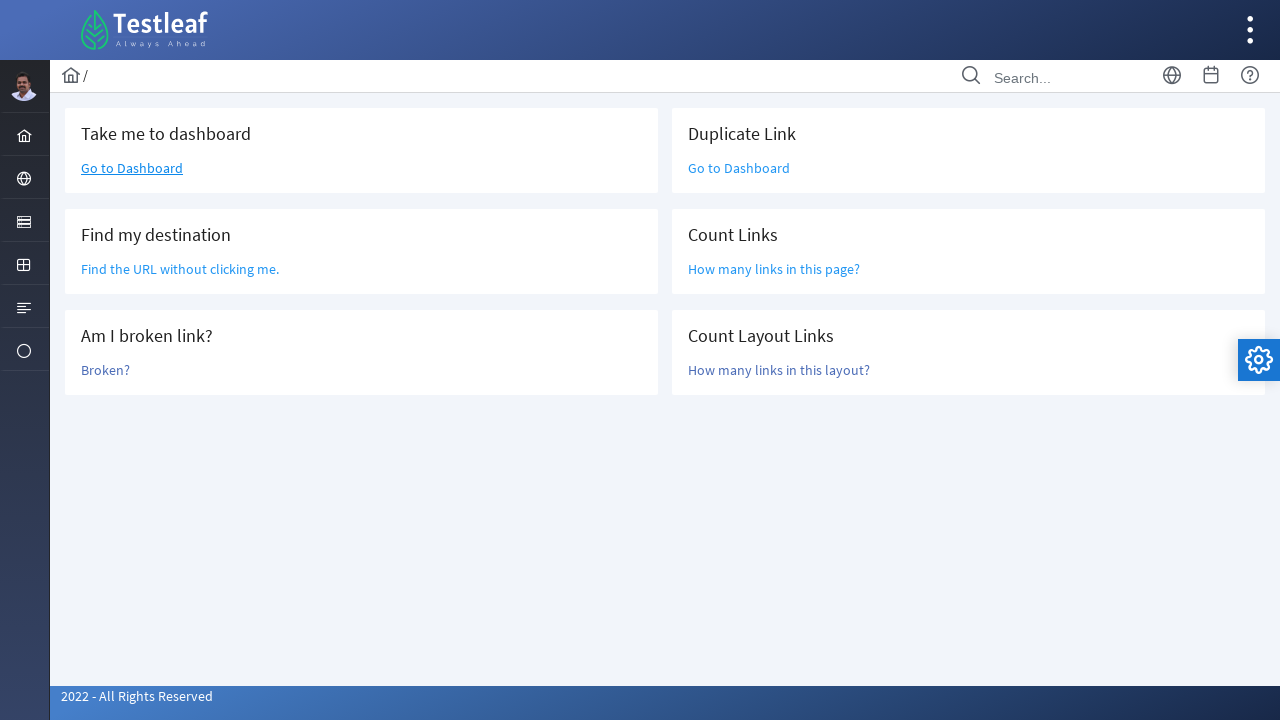

Located all link elements on page
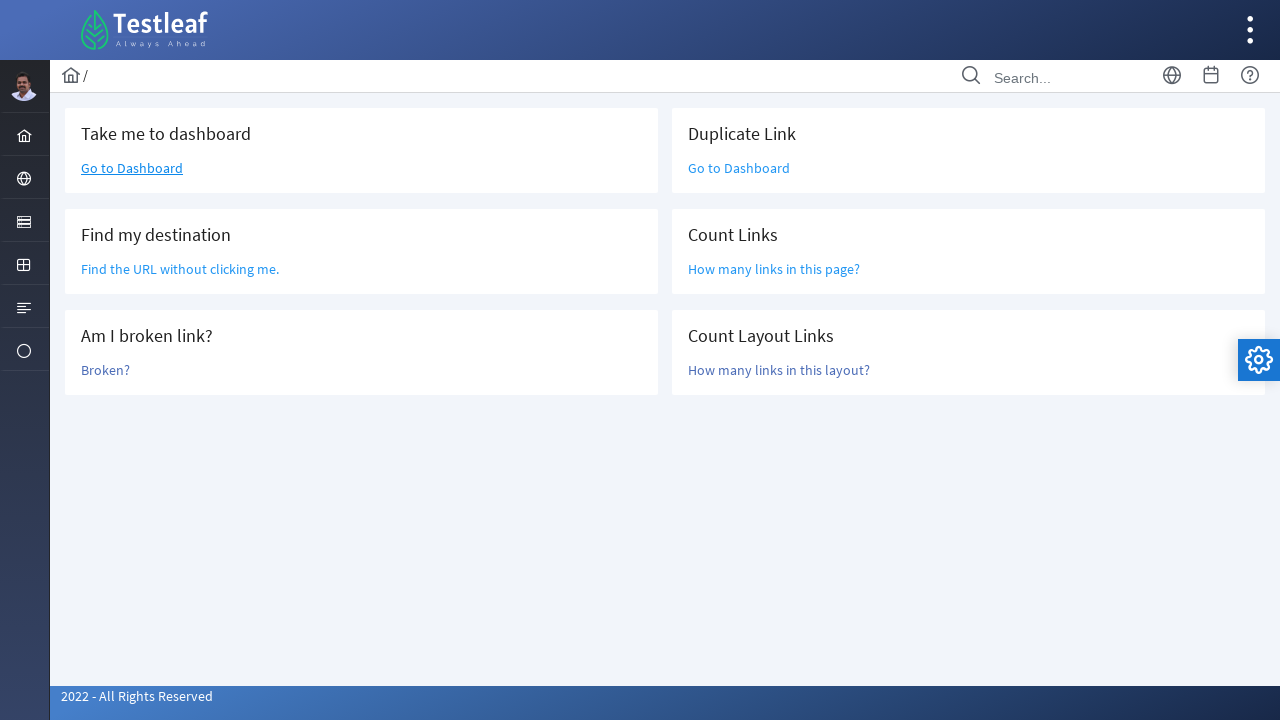

Counted all page links: 47
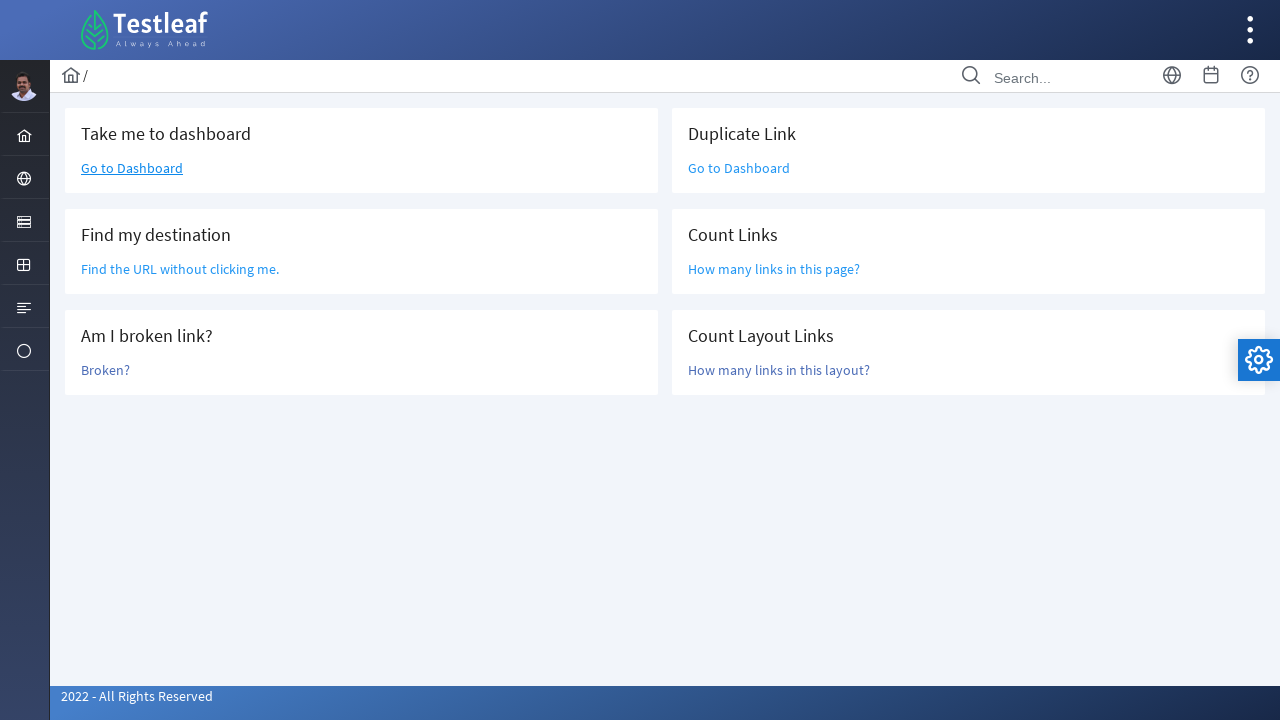

Located links within layout main content area
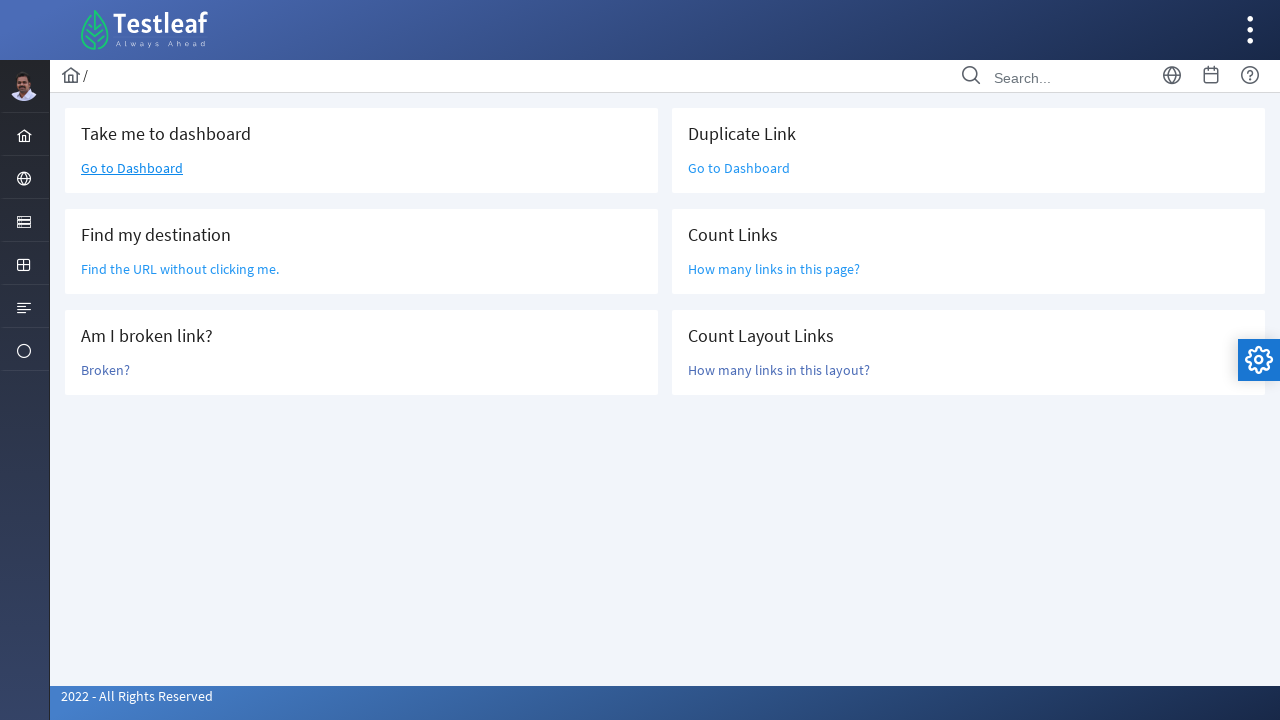

Counted layout main content links: 6
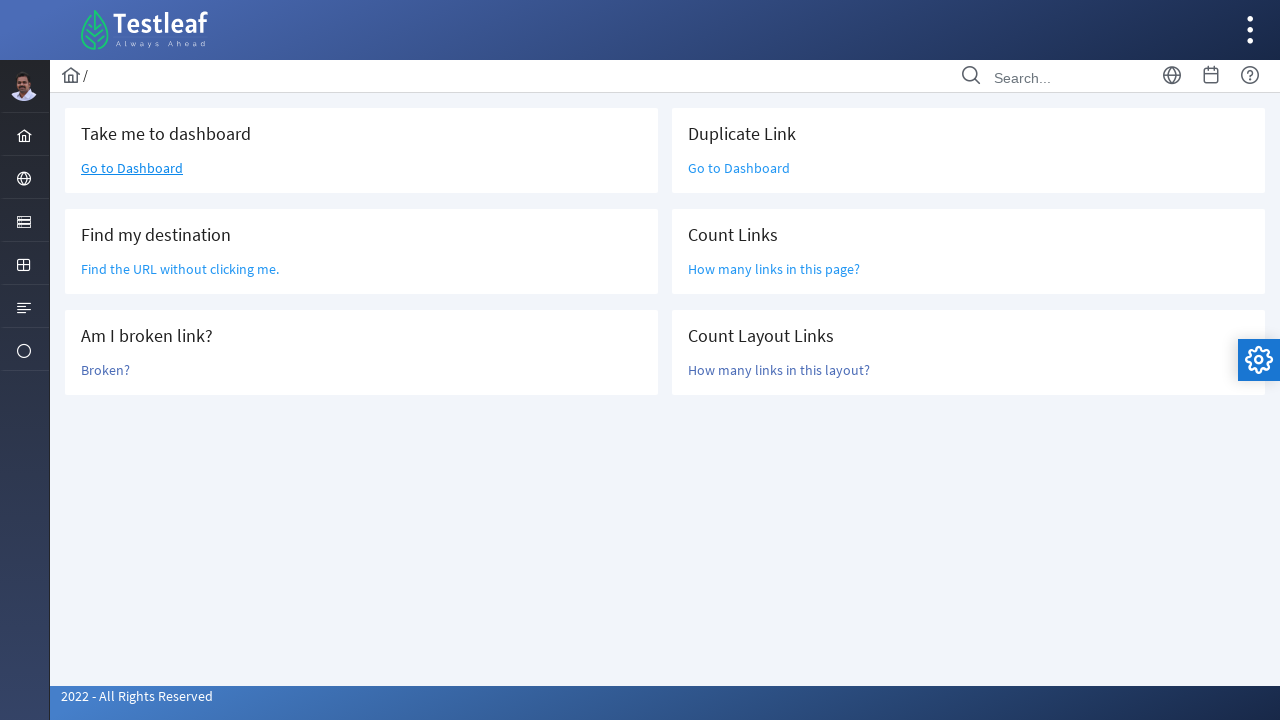

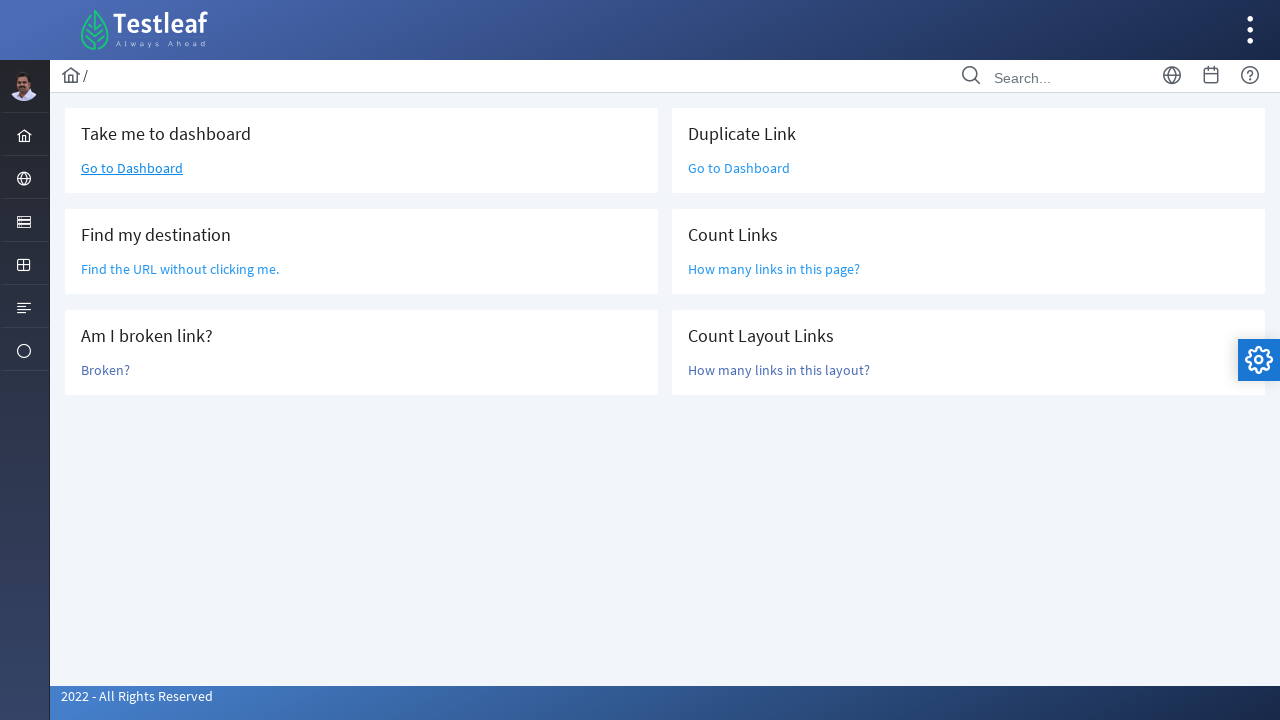